Tests click and hold action on a menu element and verifies that the element's color changes when held

Starting URL: https://www.tutorialspoint.com/selenium/practice/menu.php#

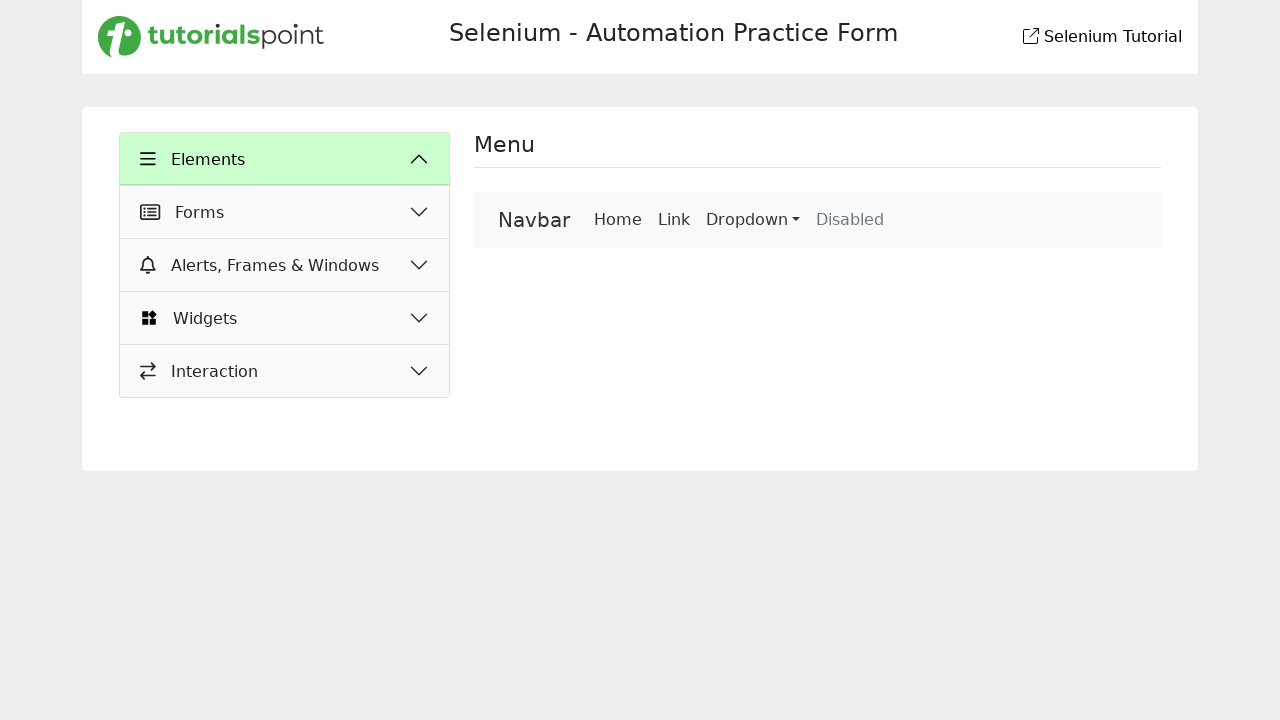

Located menu element using XPath
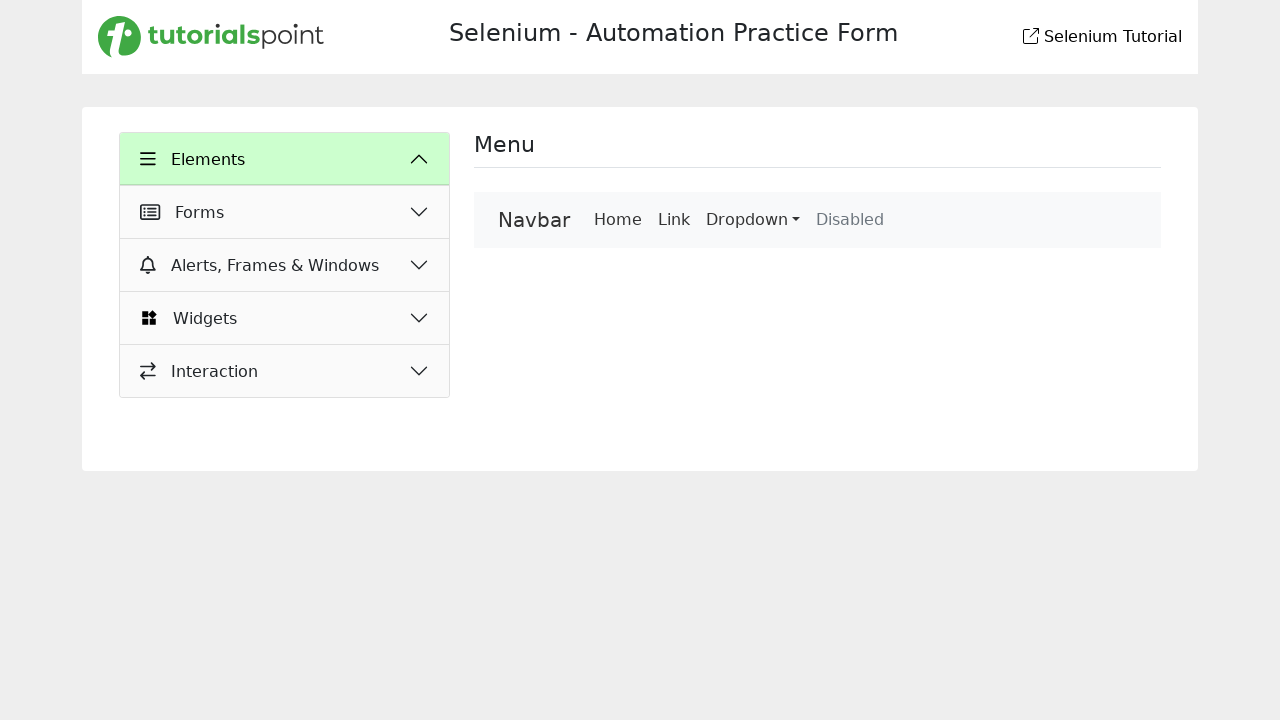

Retrieved initial color value: rgb(51, 51, 51)
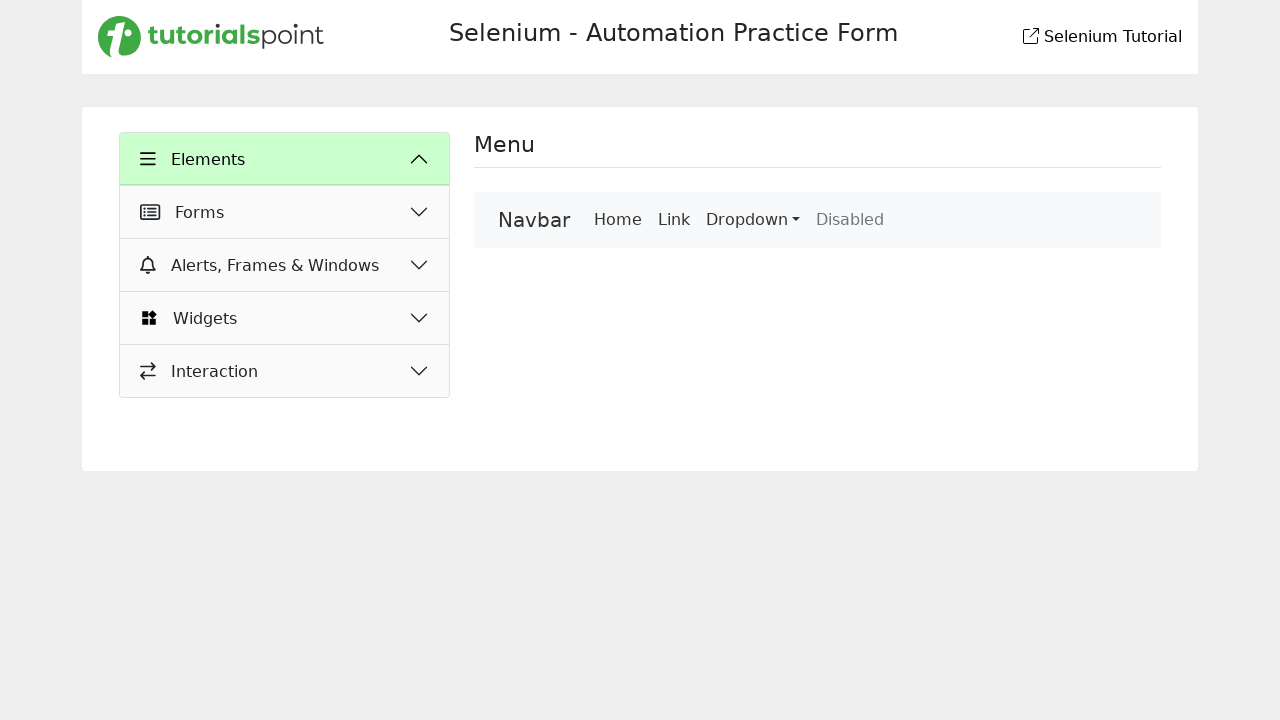

Hovered over menu element at (534, 220) on xpath=/html/body/main/div/div/div[2]/nav/div/a
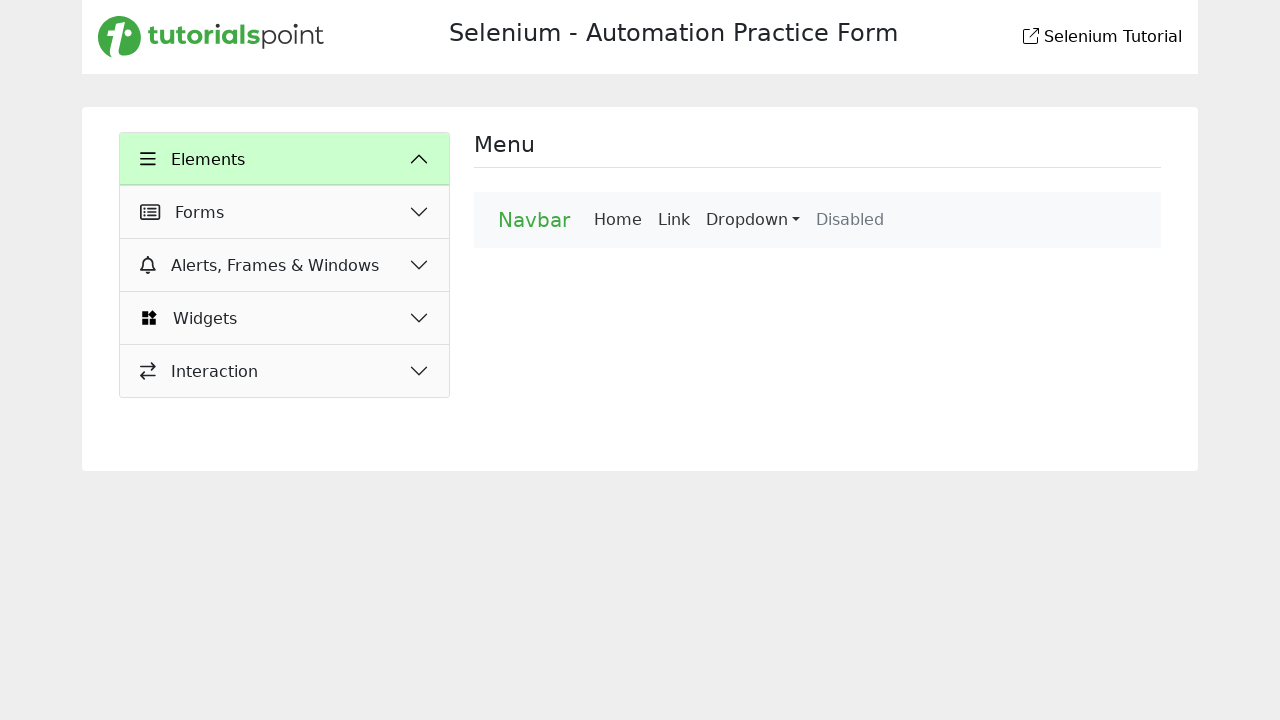

Pressed mouse button down to initiate click and hold at (534, 220)
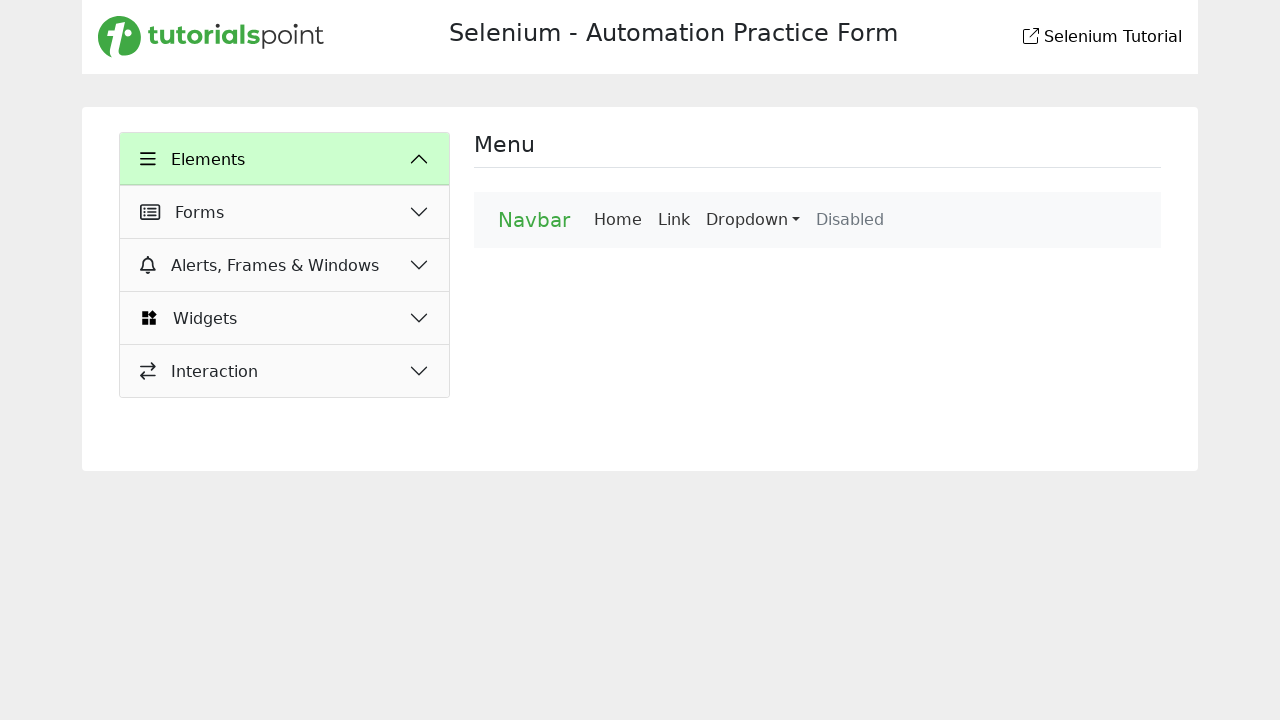

Waited 500ms for hold state to be applied
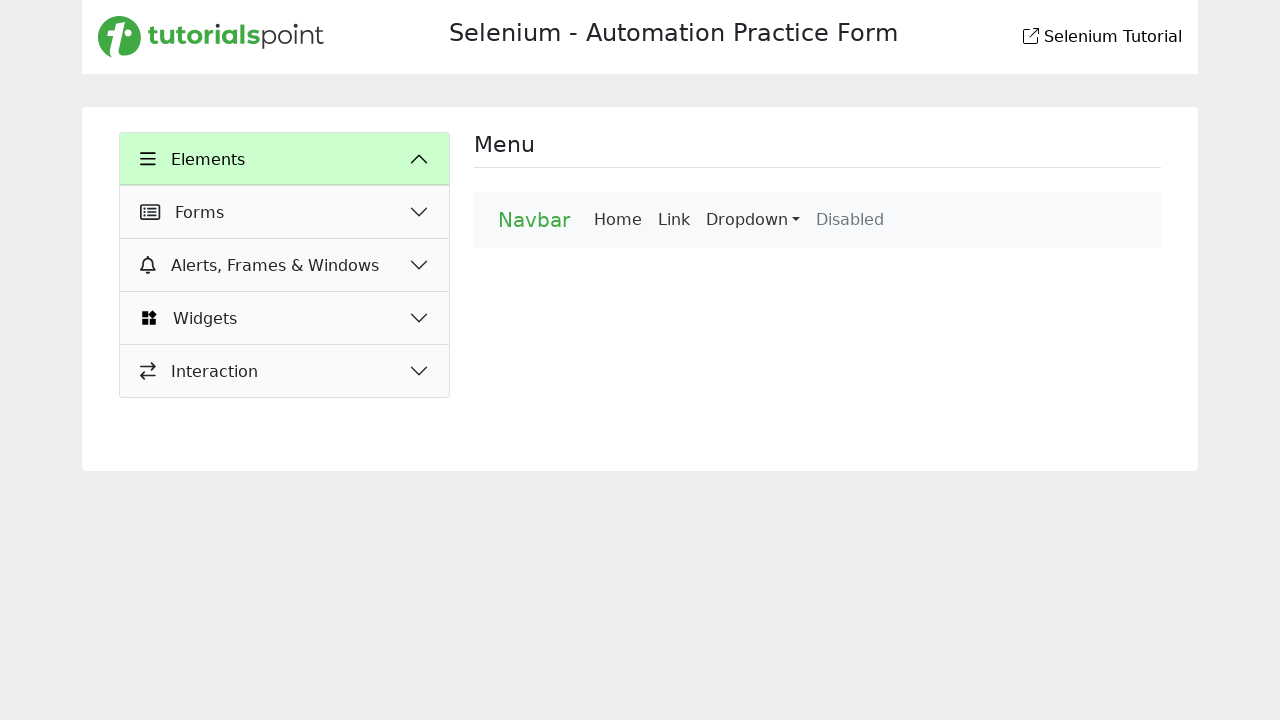

Retrieved color value after click and hold: rgb(64, 169, 68)
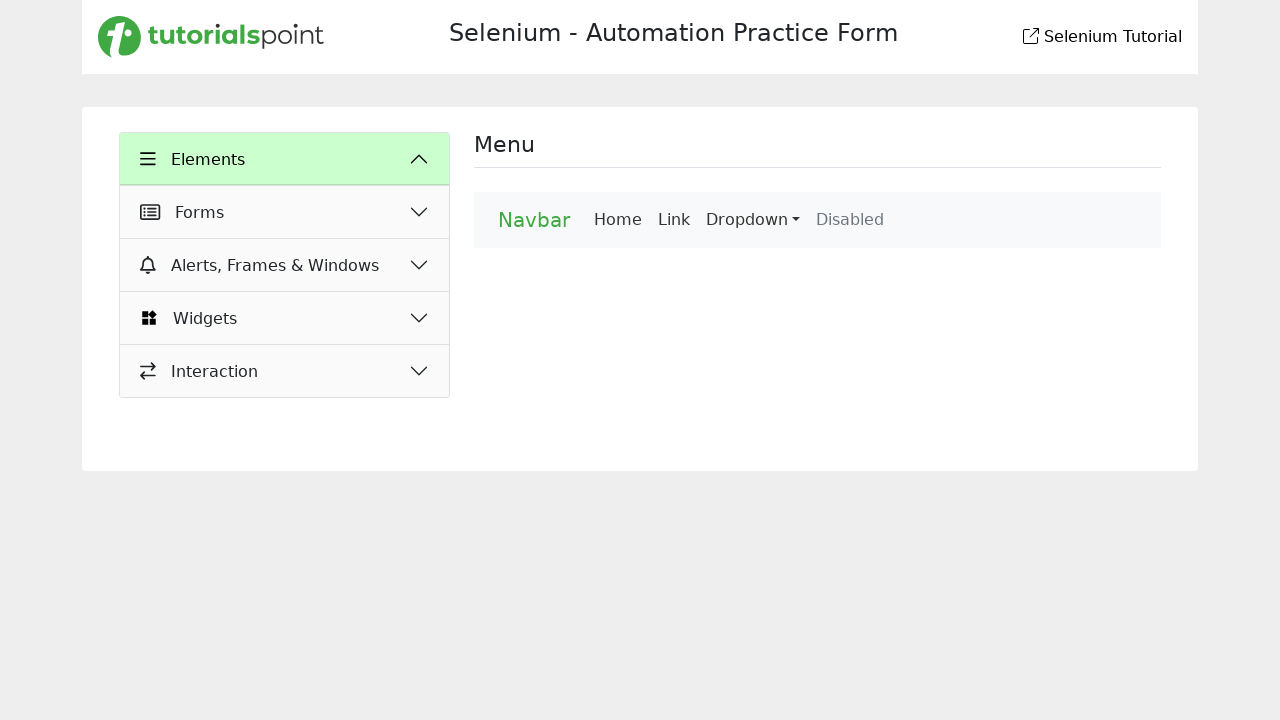

Verified that element color changed during click and hold action
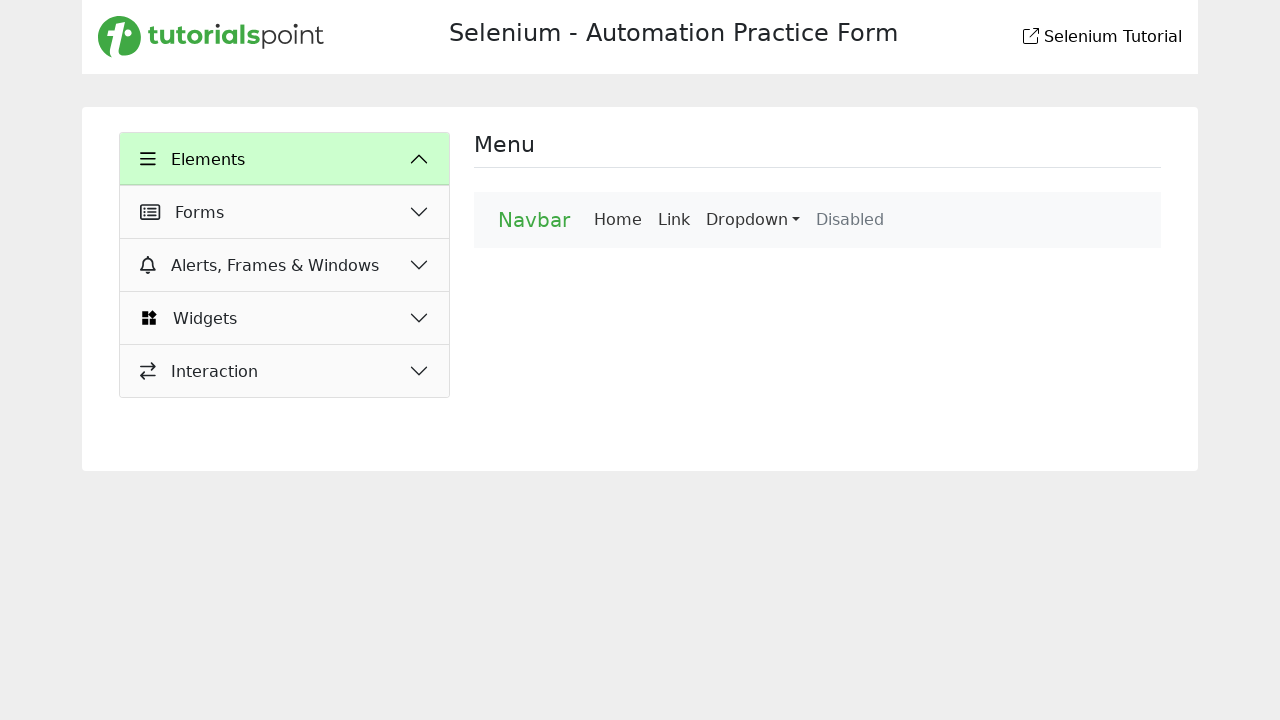

Released mouse button to end click and hold action at (534, 220)
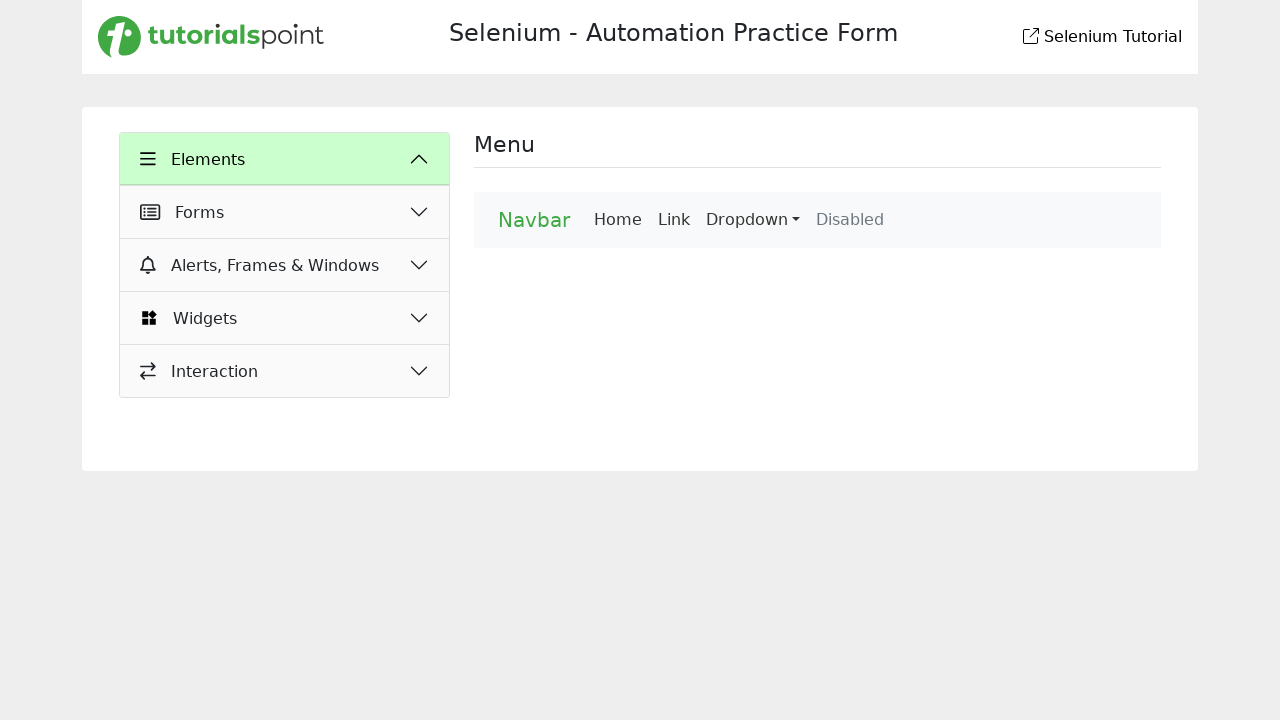

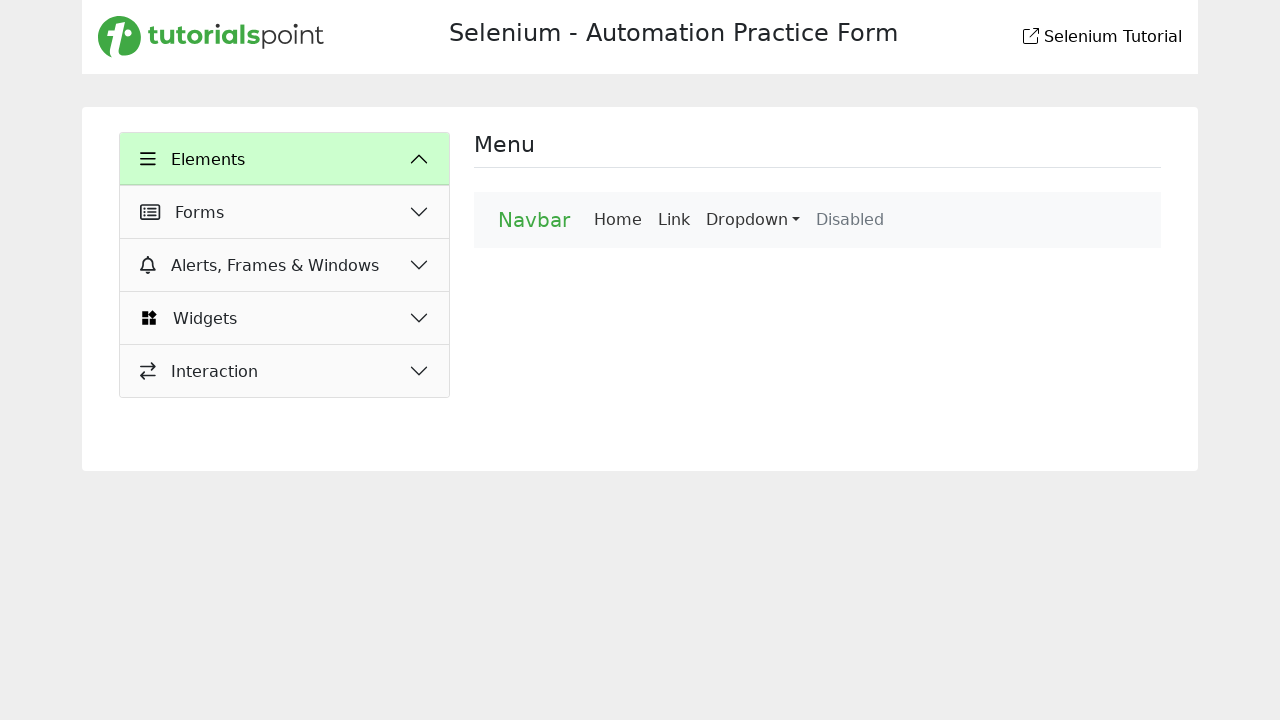